Tests form submission on an Angular practice page by clicking the submit button

Starting URL: https://rahulshettyacademy.com/angularpractice/

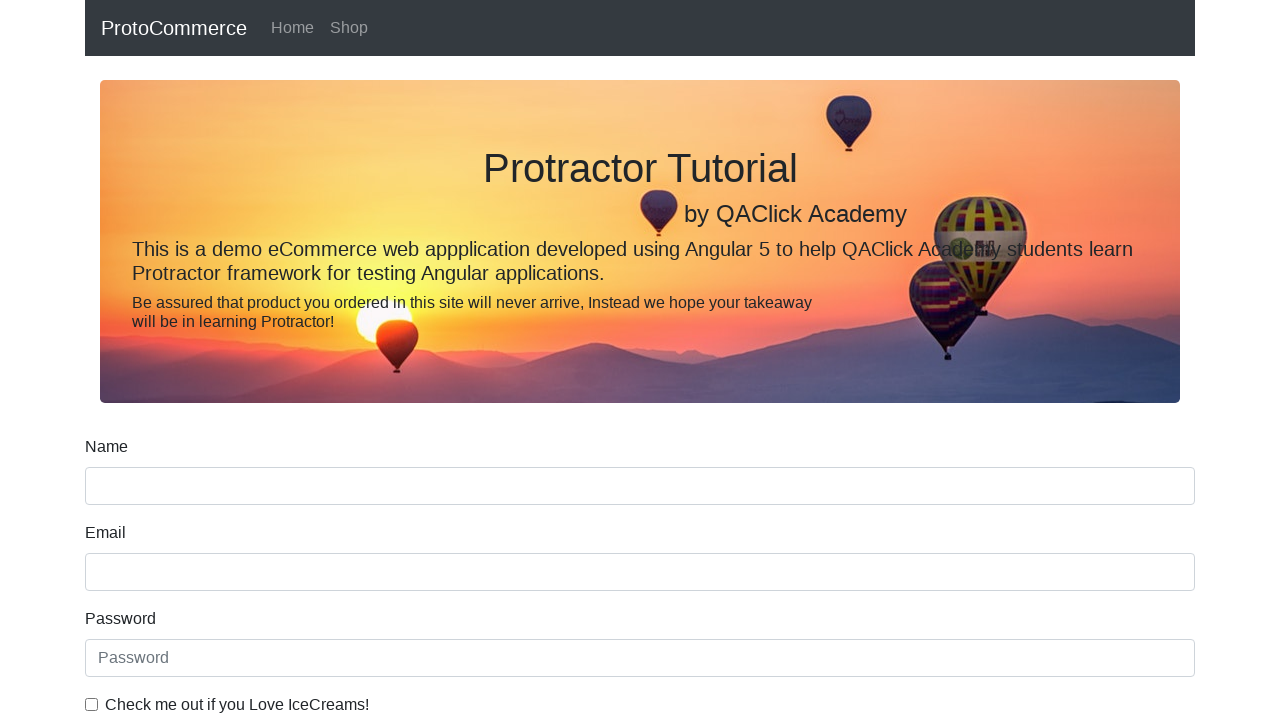

Clicked submit button on Angular practice form at (123, 491) on input[type='submit']
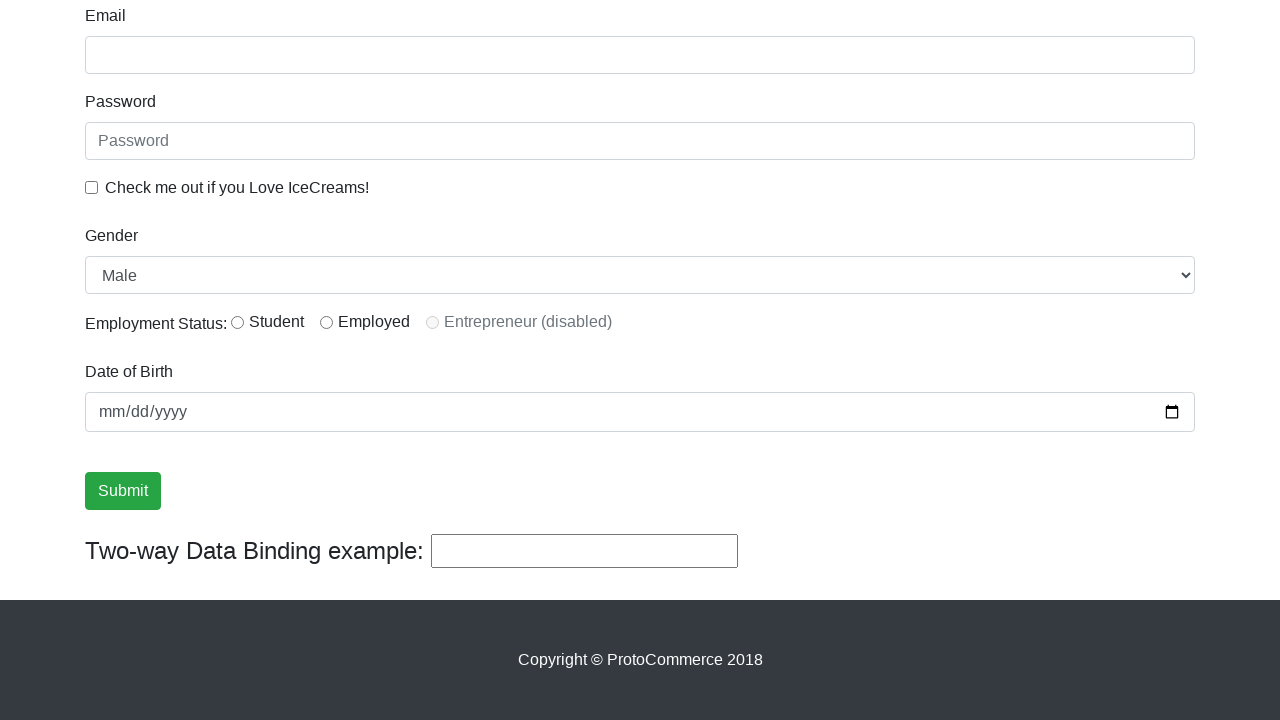

Waited for page to complete network requests
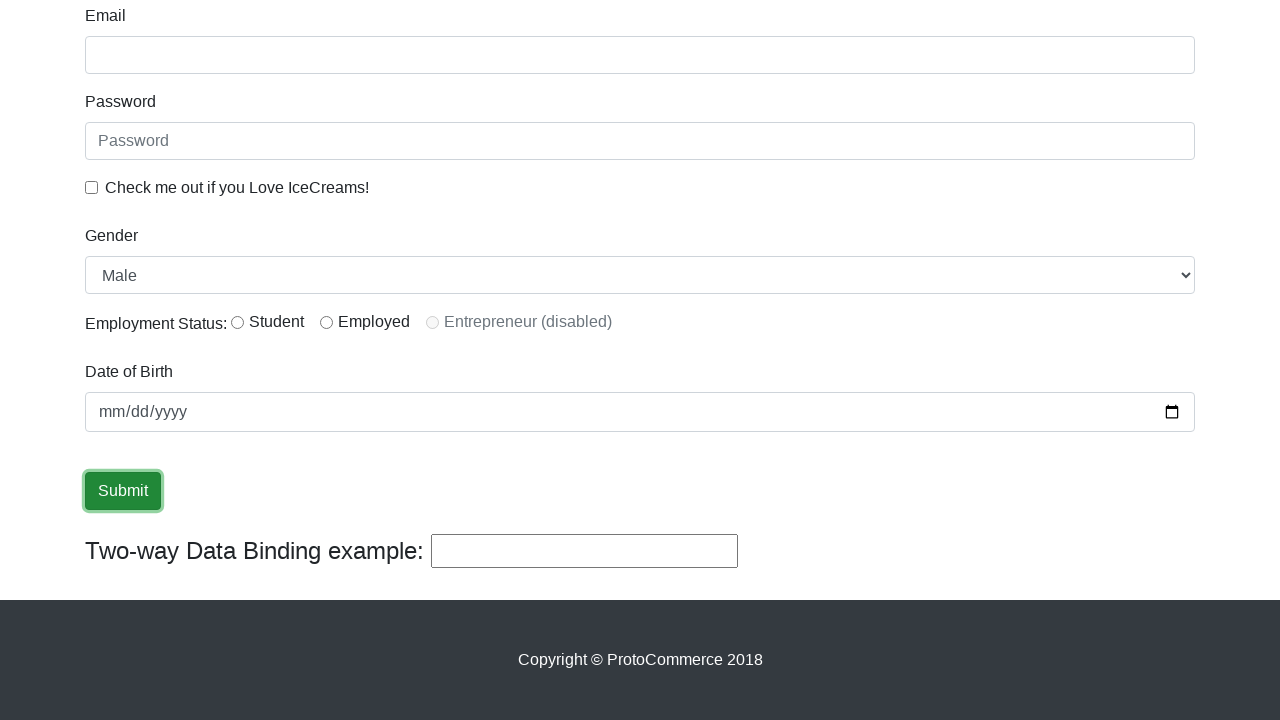

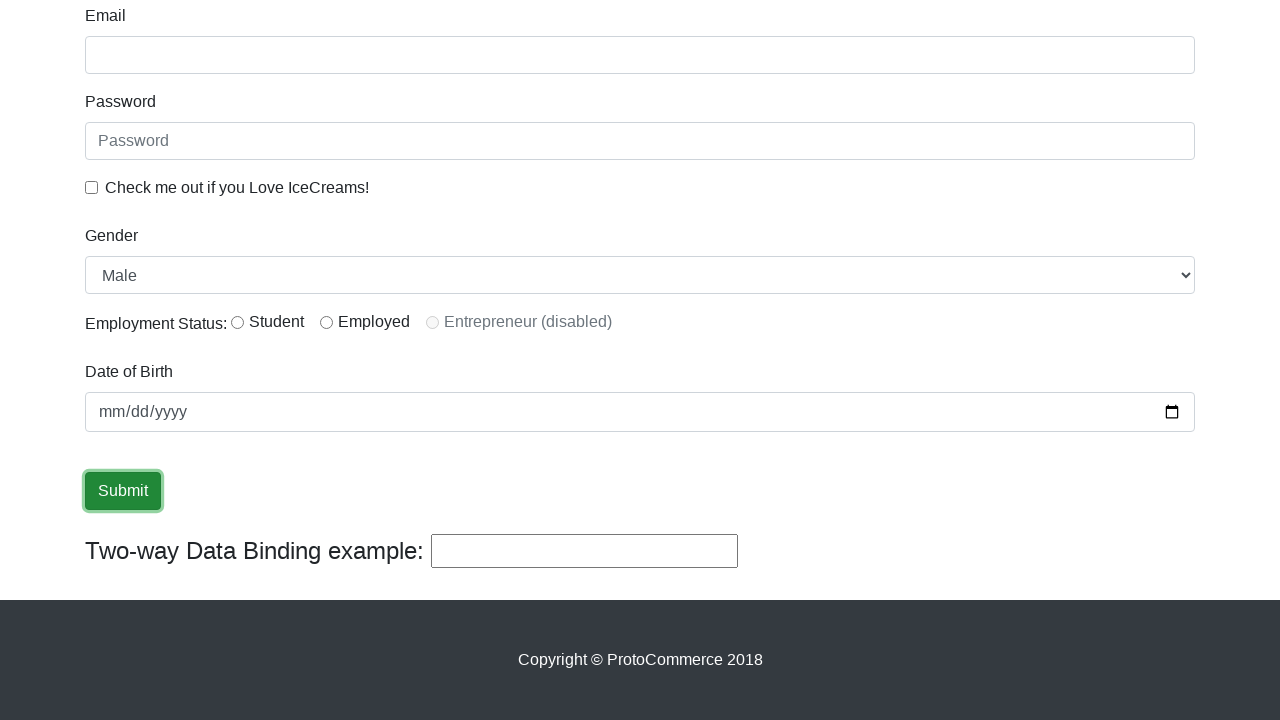